Tests a web form by entering text into a text box and clicking the submit button, then verifying the success message is displayed.

Starting URL: https://www.selenium.dev/selenium/web/web-form.html

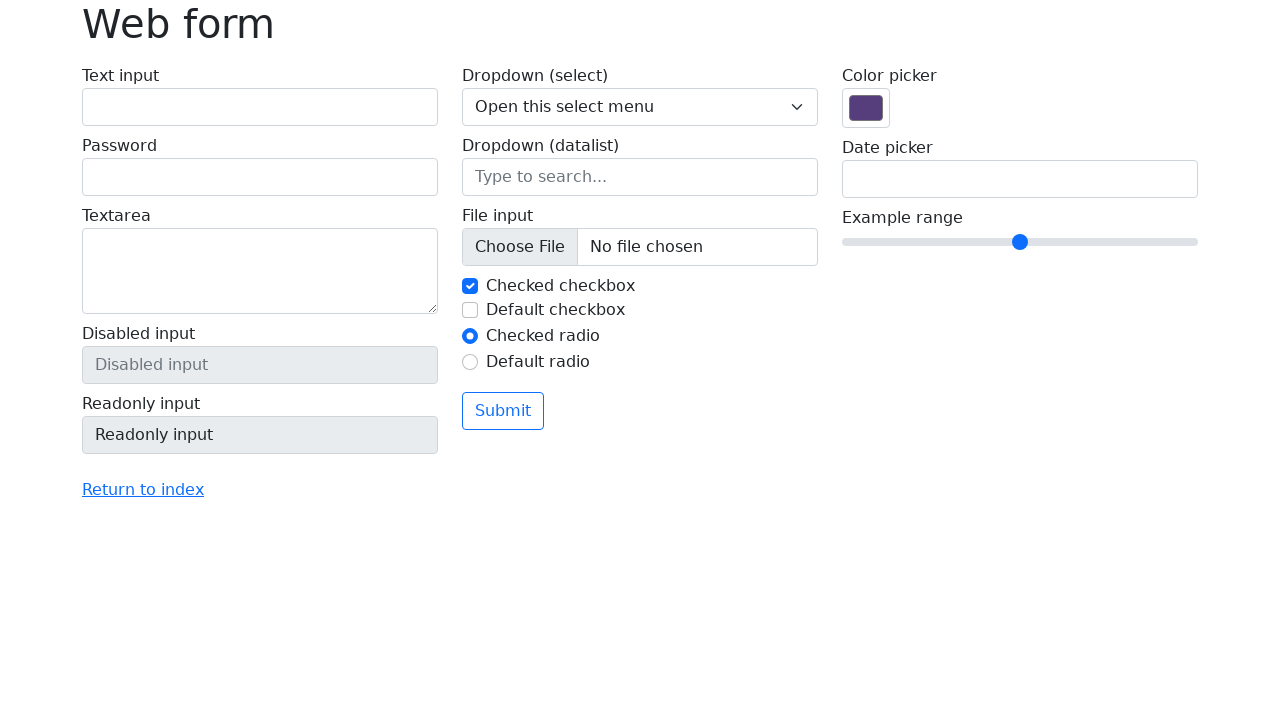

Filled text box with 'Selenium' on input[name='my-text']
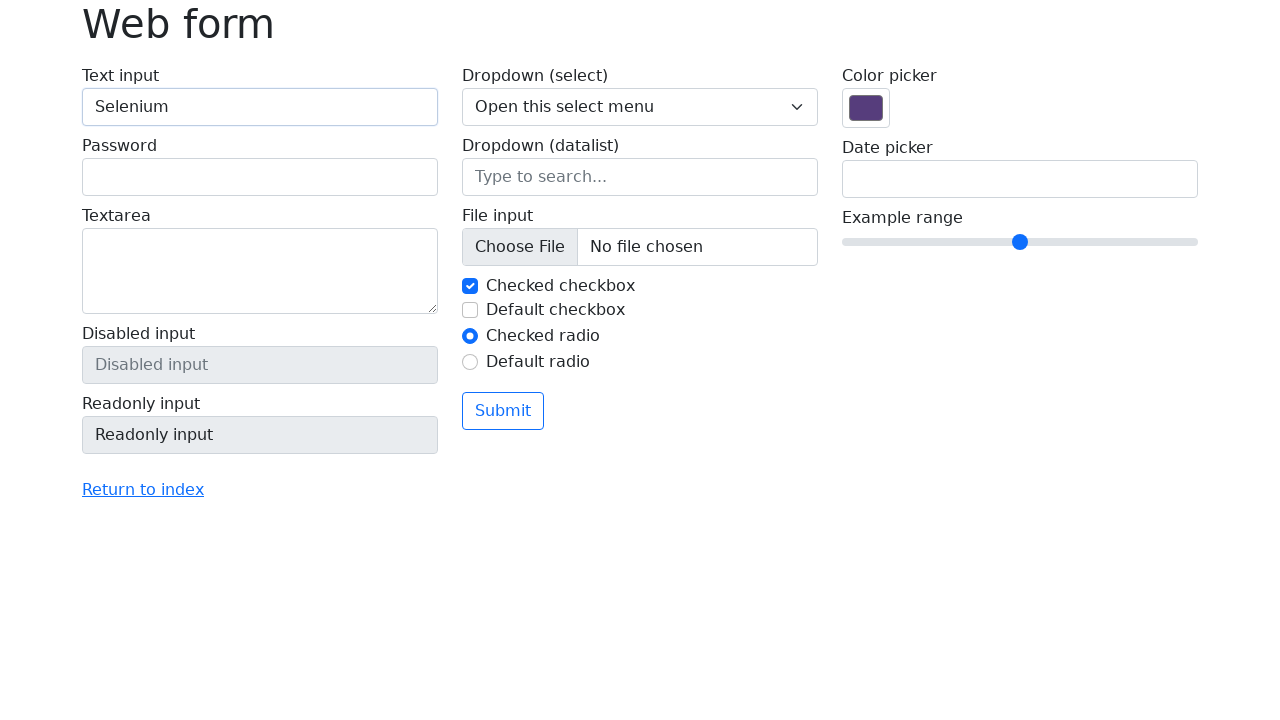

Clicked submit button at (503, 411) on button
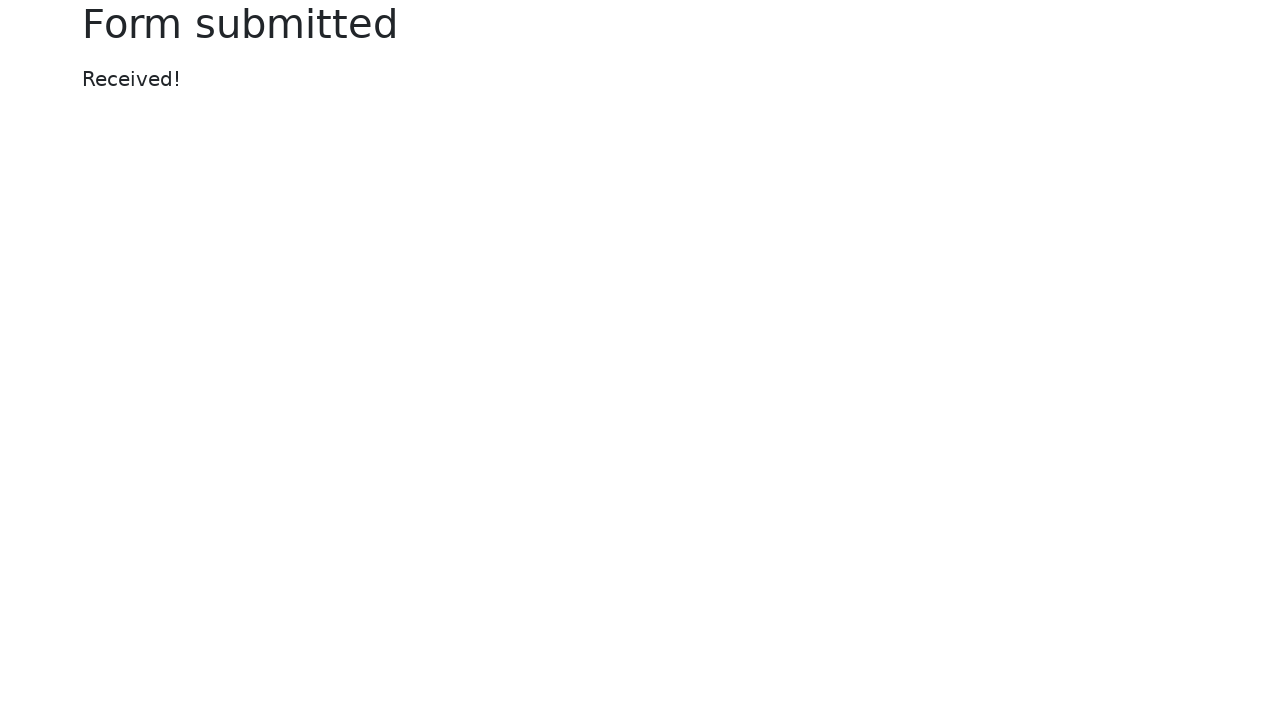

Success message displayed
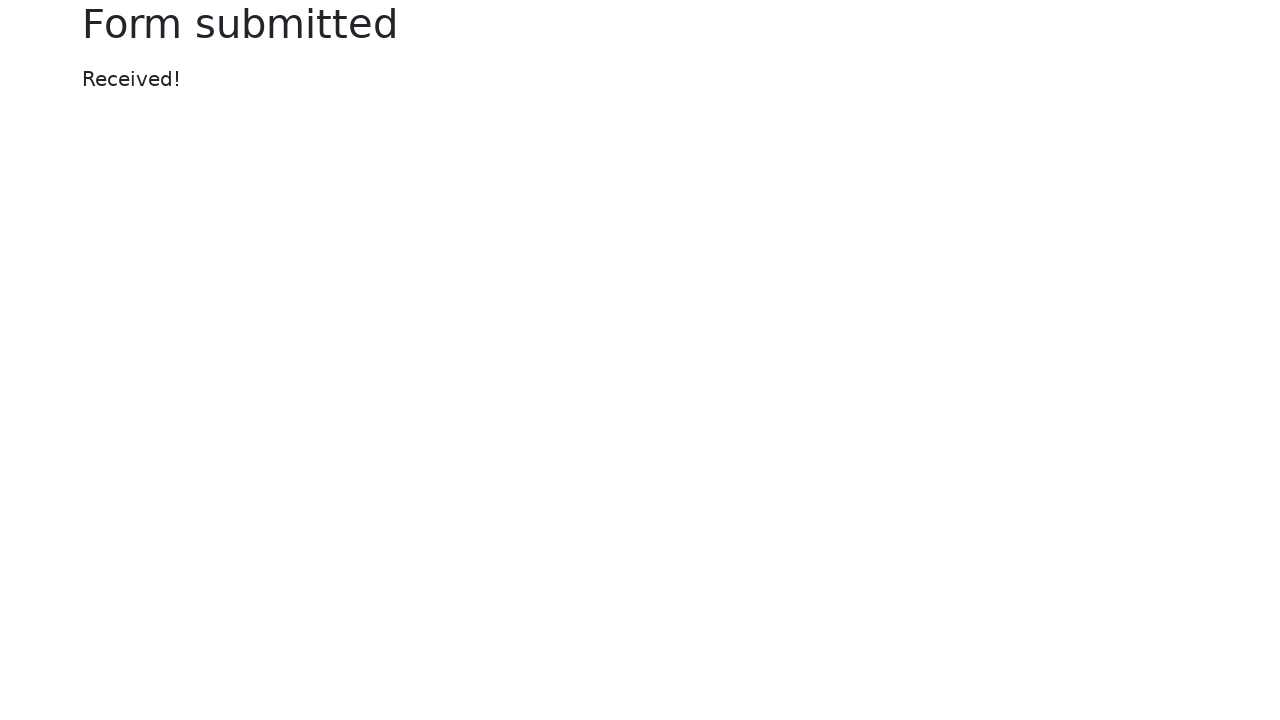

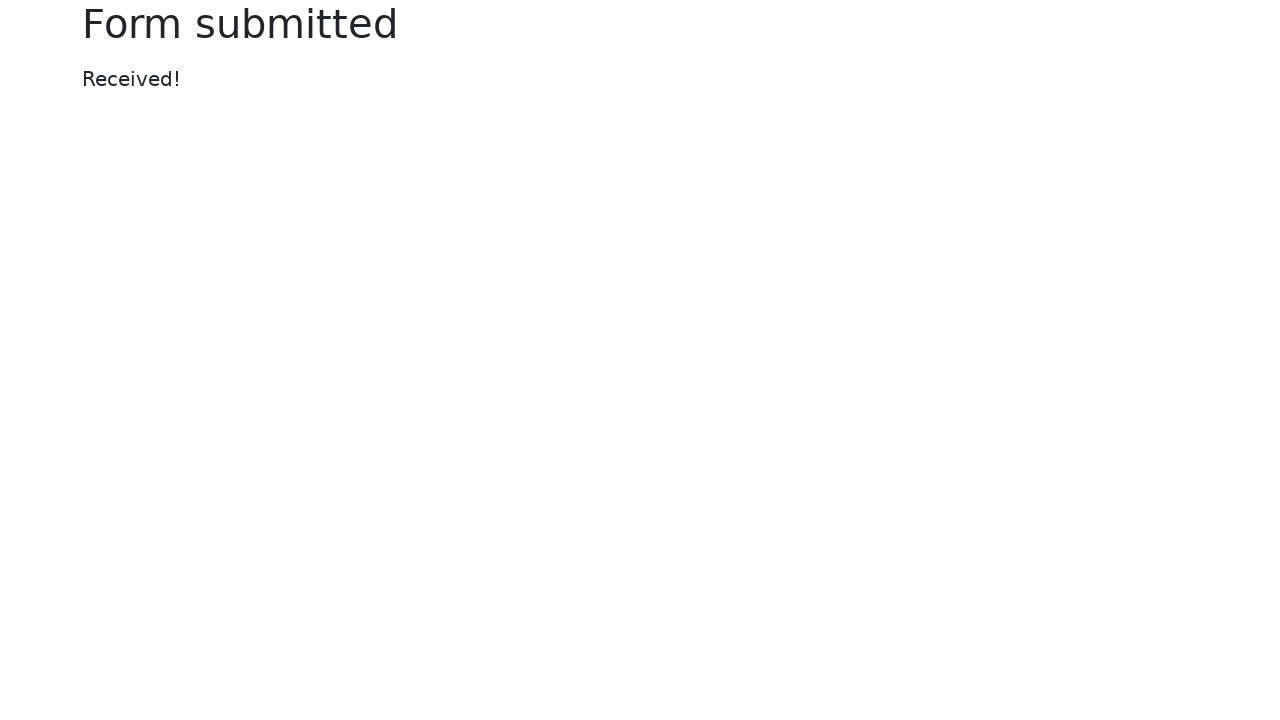